Tests handling of hidden elements by finding radio buttons with id 'female' and clicking the one that is visible (has non-zero X position)

Starting URL: http://seleniumpractise.blogspot.com/2016/08/how-to-automate-radio-button-in.html

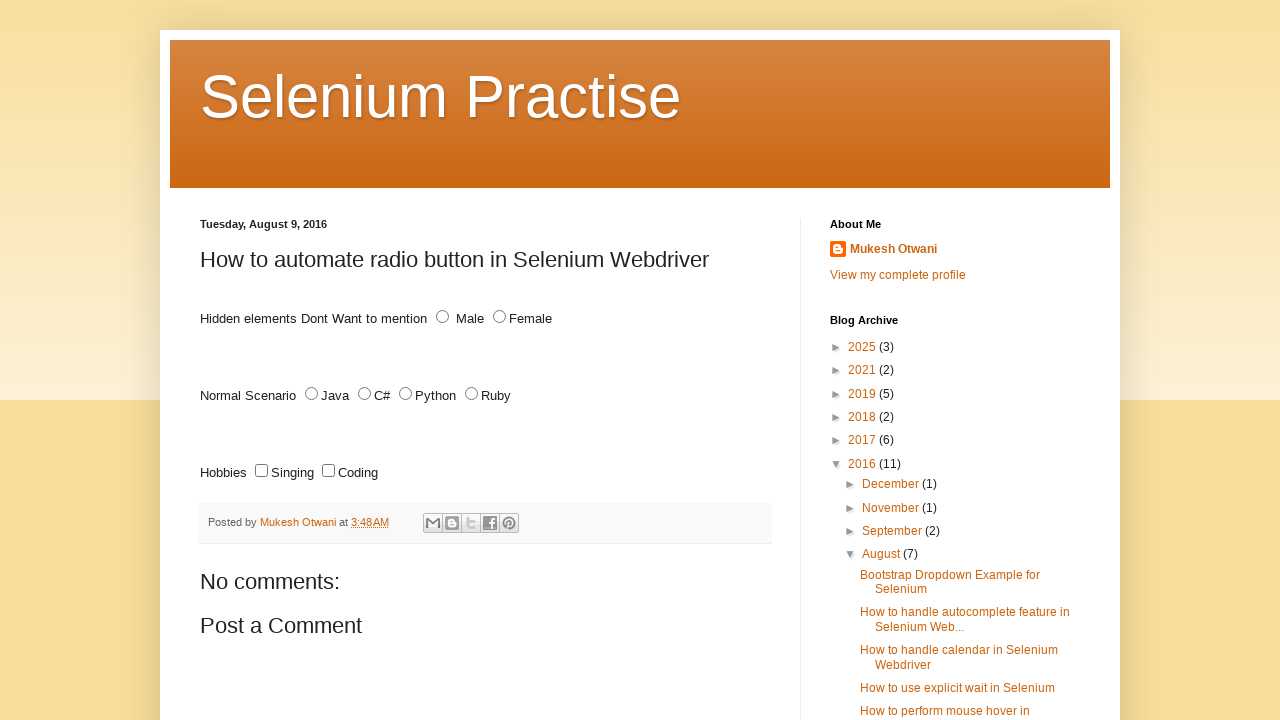

Located all radio buttons with id 'female'
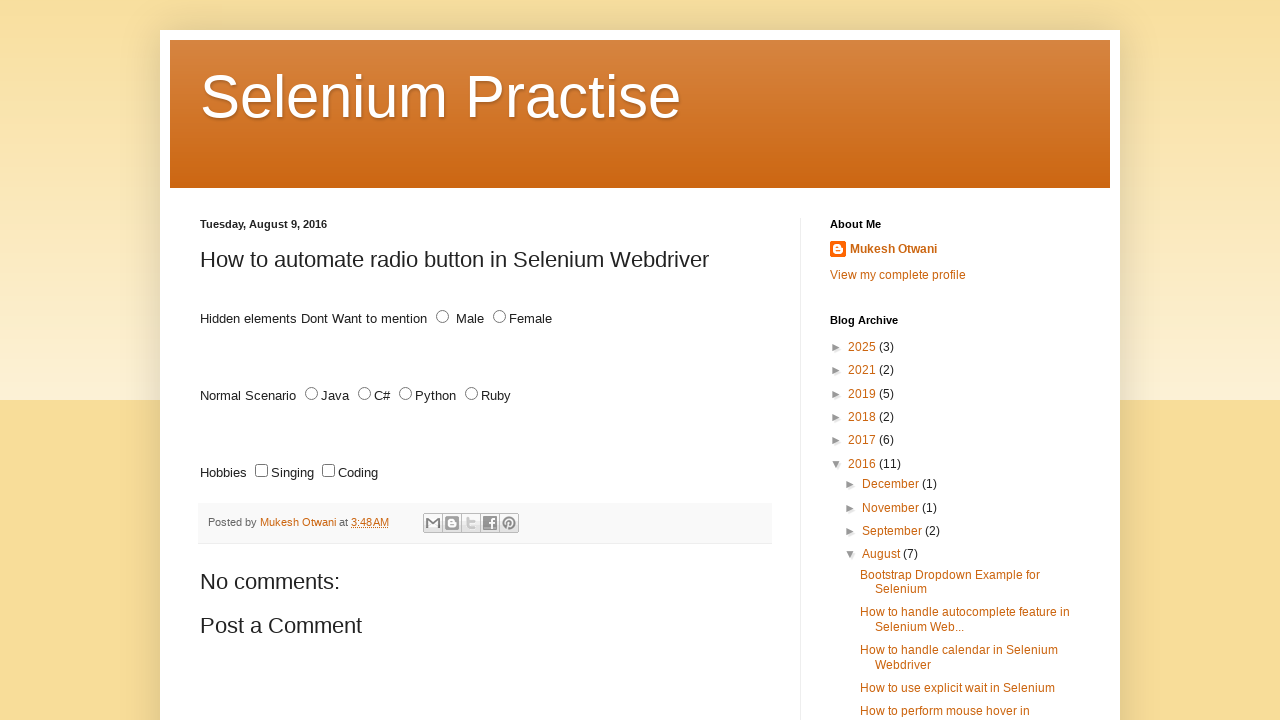

Retrieved bounding box for radio button
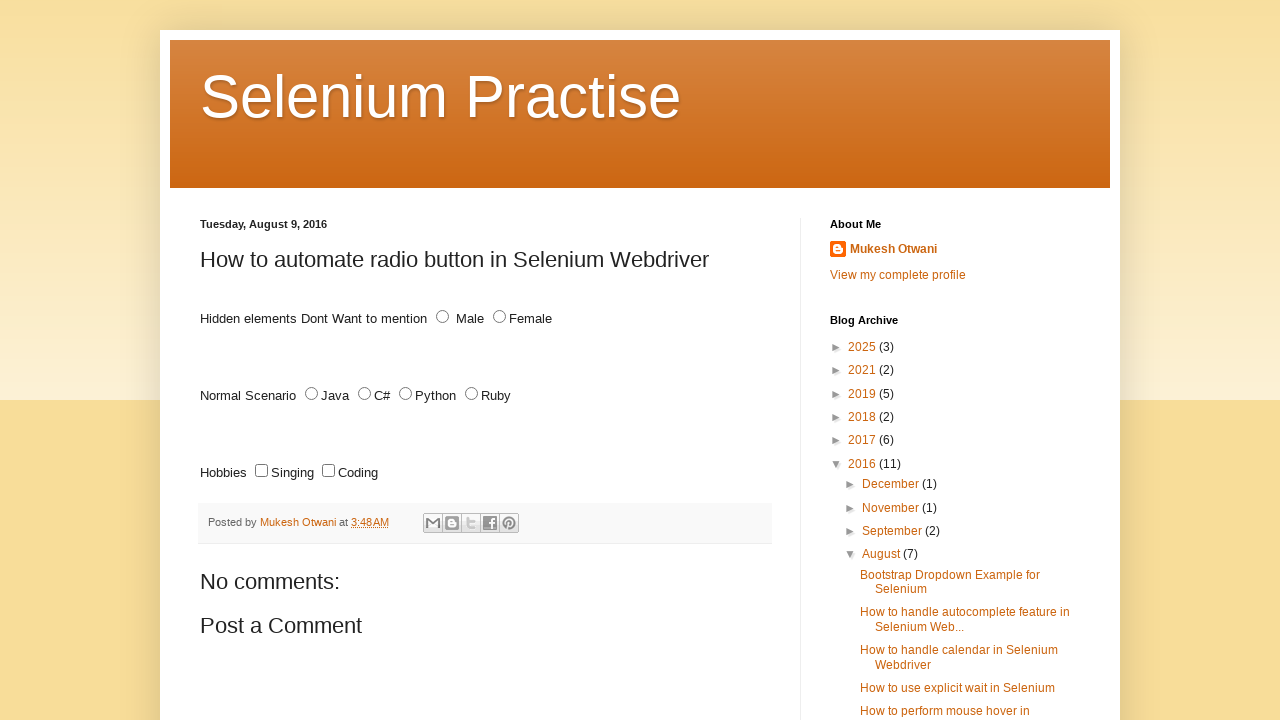

Clicked visible radio button with non-zero X position at (500, 317) on xpath=//*[@id='female'] >> nth=0
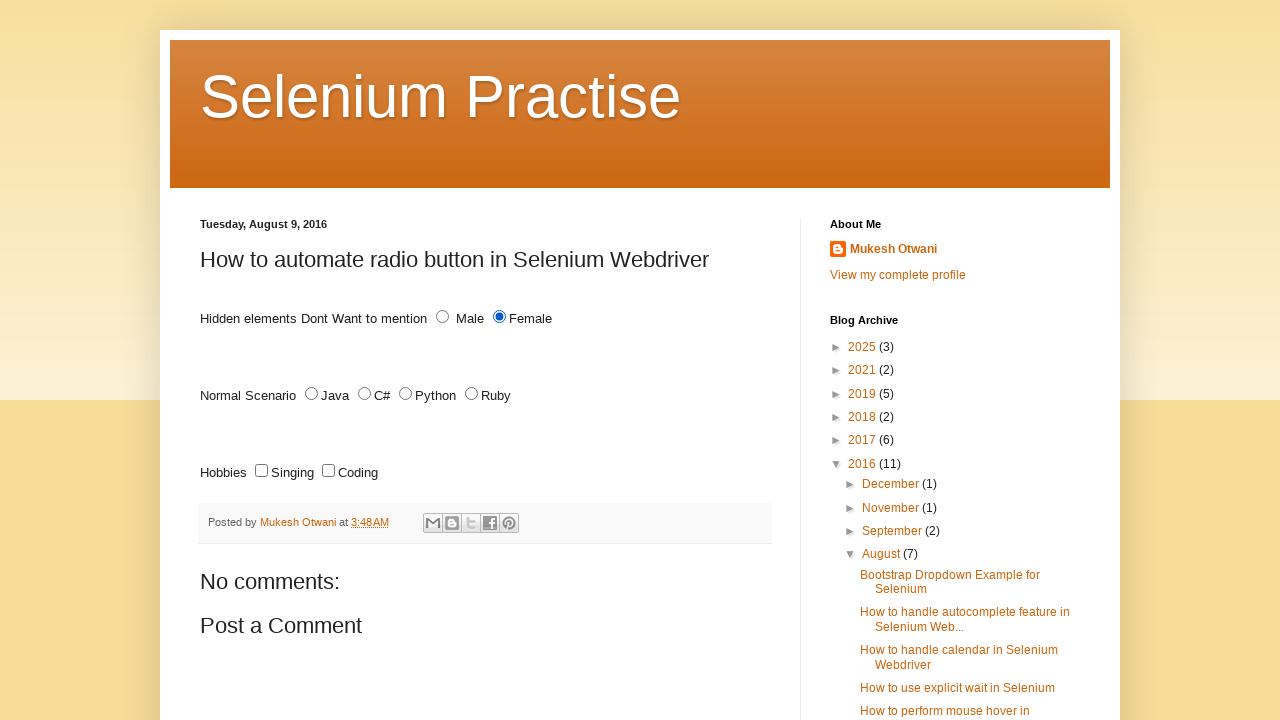

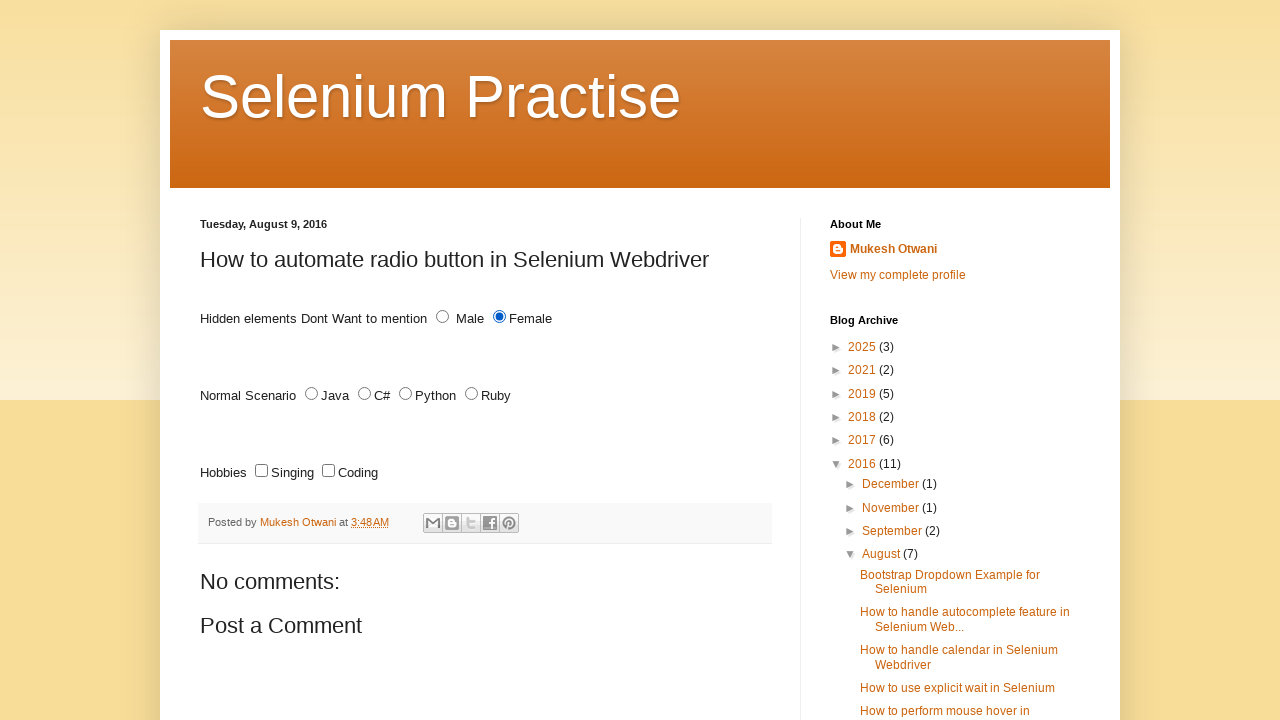